Tests right-click (context click) functionality on an element and verifies the context-clicked status.

Starting URL: https://selenium.dev/selenium/web/mouse_interaction.html

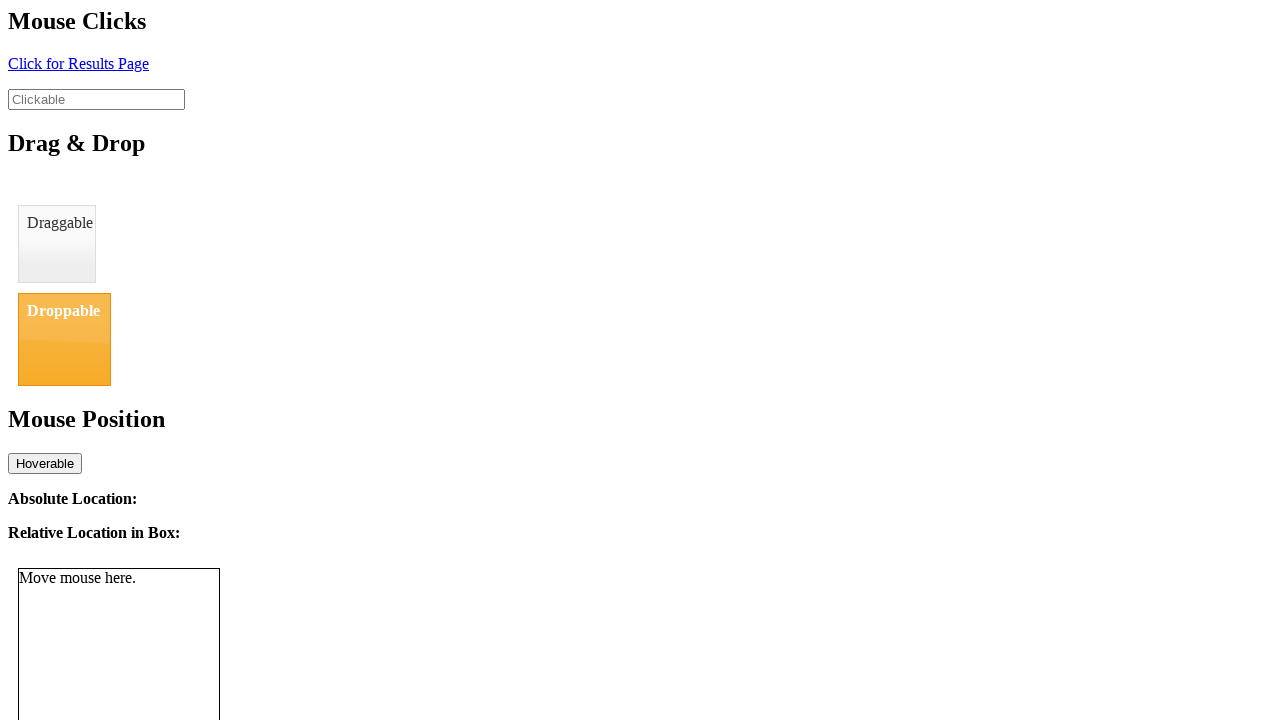

Navigated to mouse interaction test page
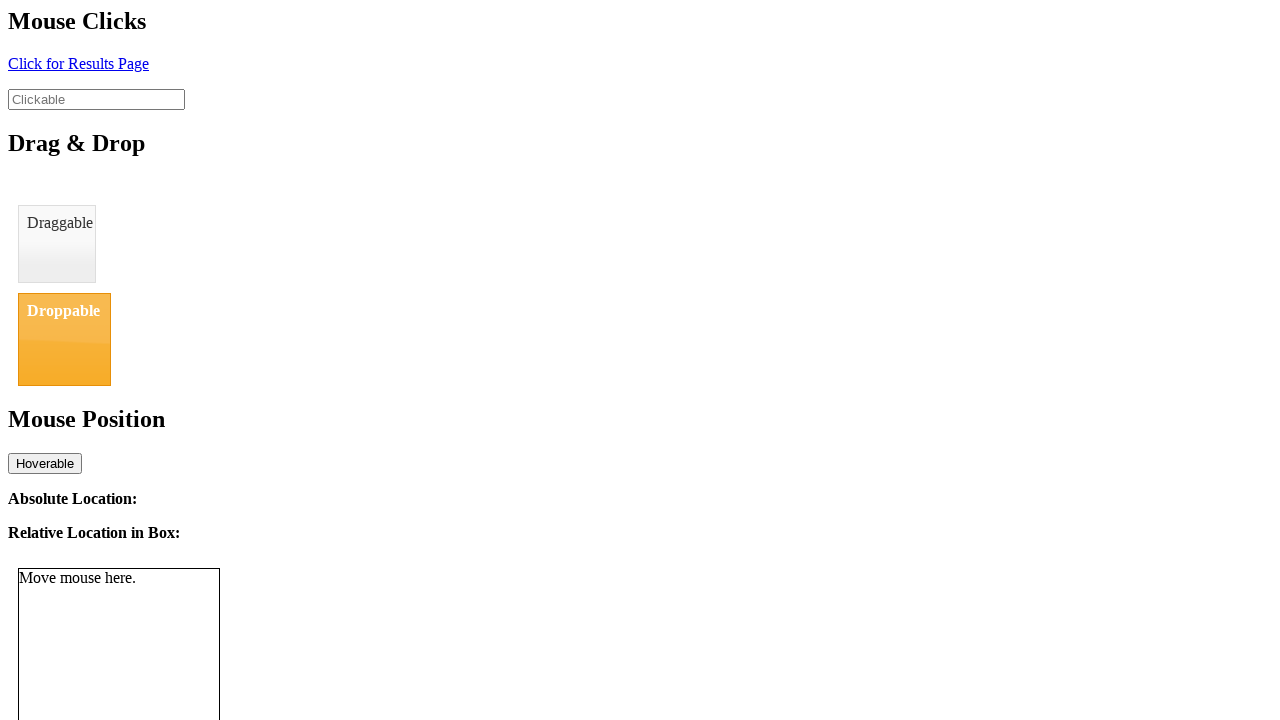

Right-clicked on the clickable element at (96, 99) on #clickable
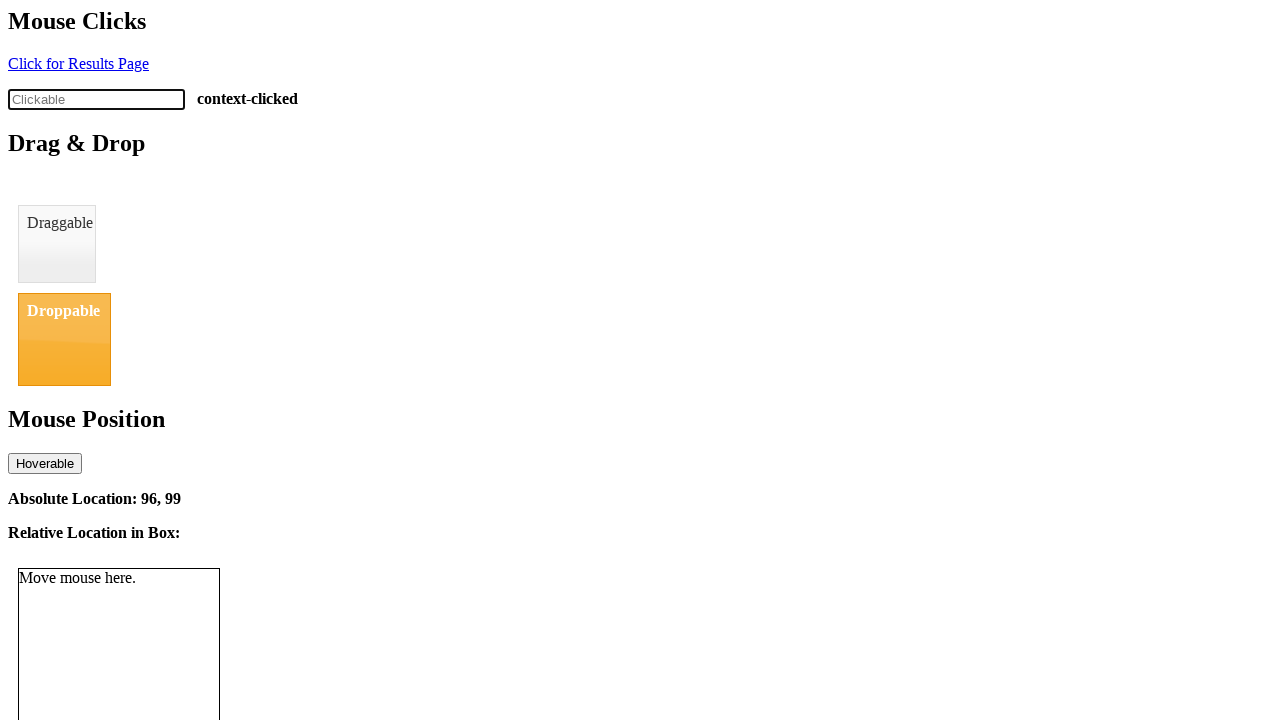

Context-click status element appeared
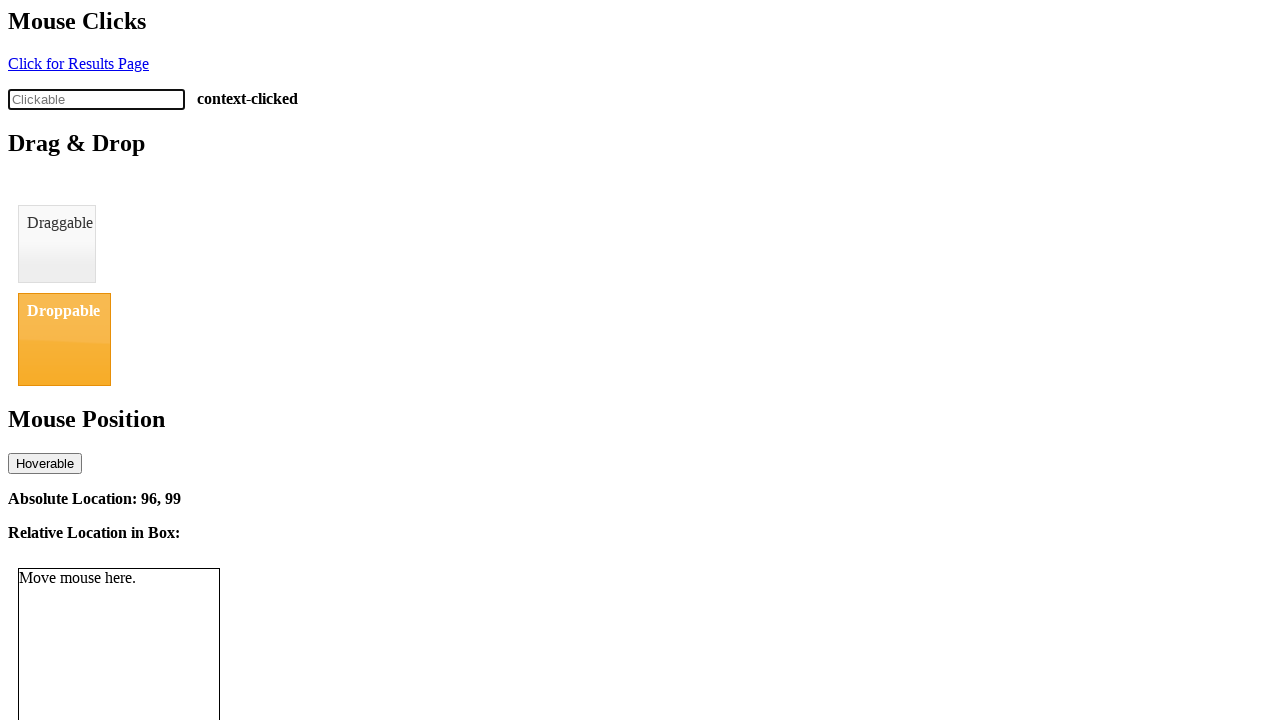

Verified context-click status: context-clicked
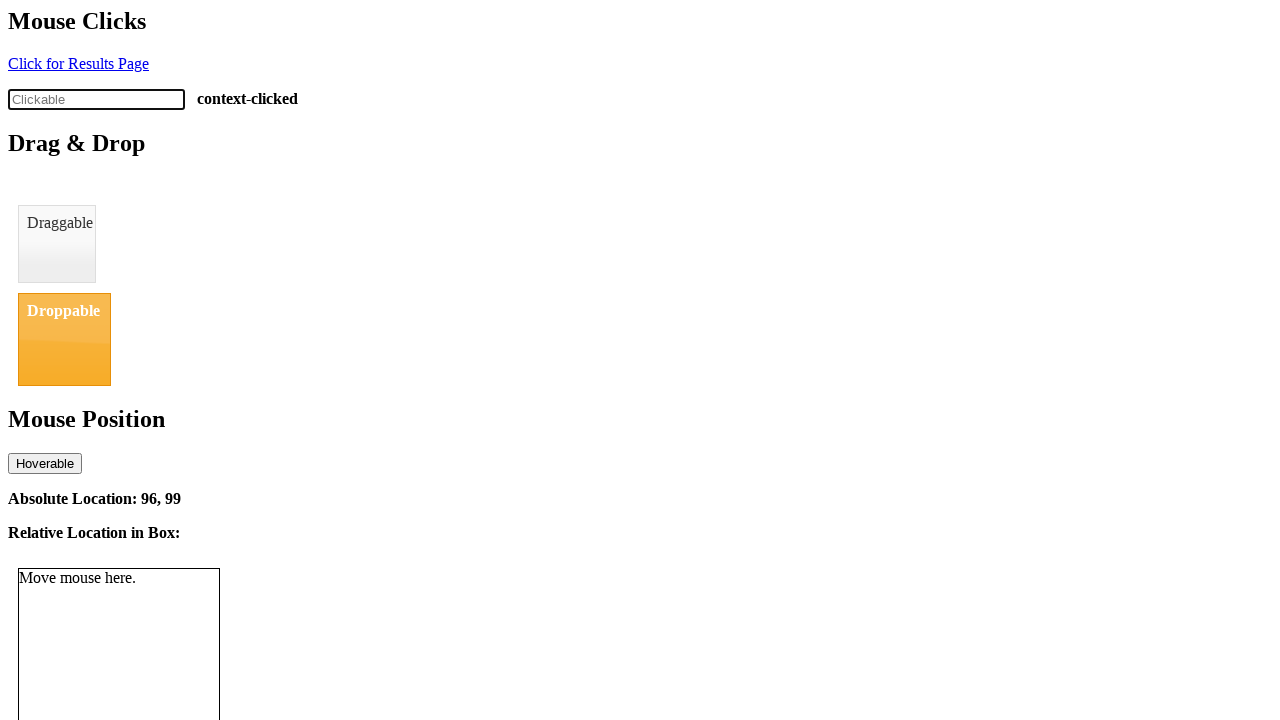

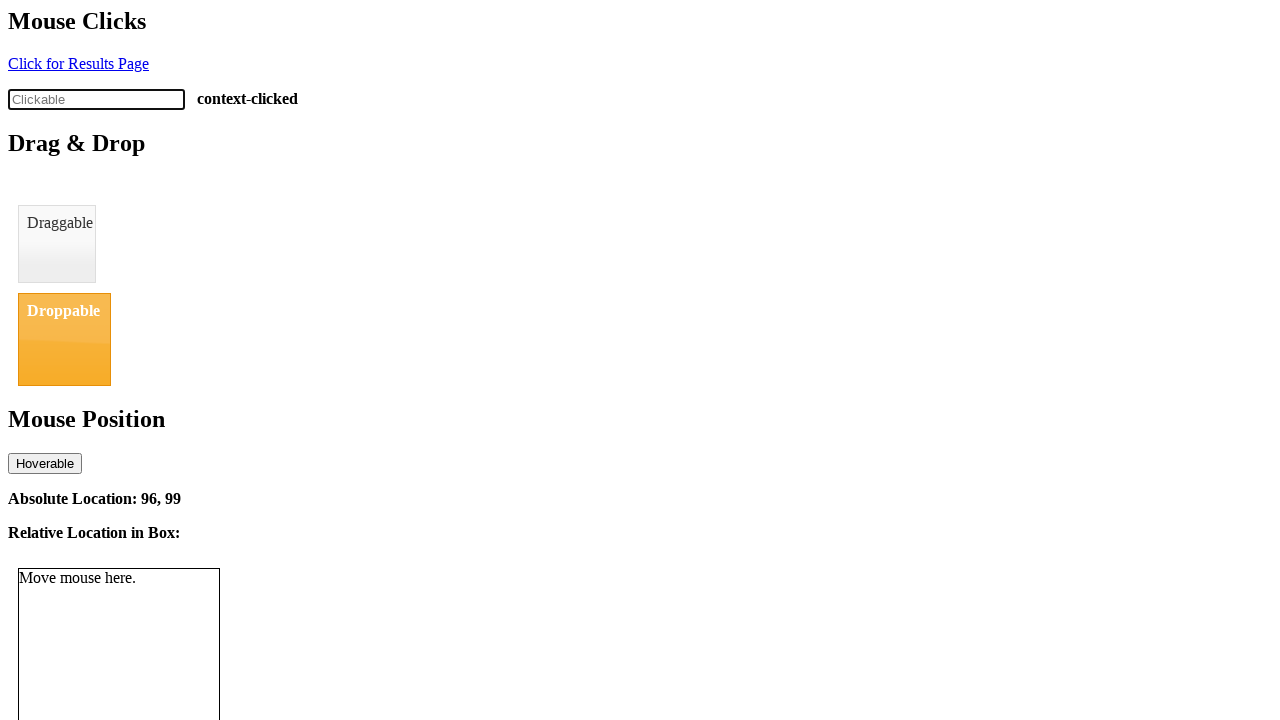